Tests implicit waiting by waiting for a delayed element to appear and verifying its text content

Starting URL: https://liushilive.github.io/html_example/index.html

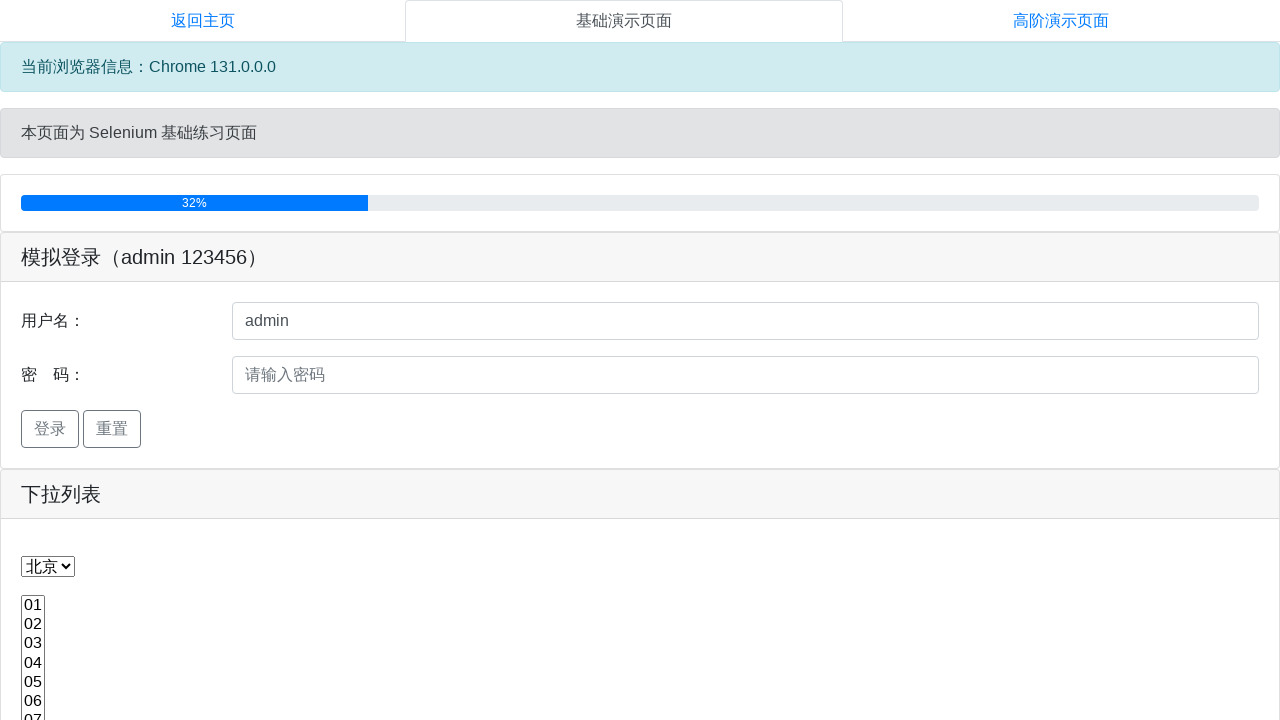

Waited for delayed element with ID 'D1' to appear
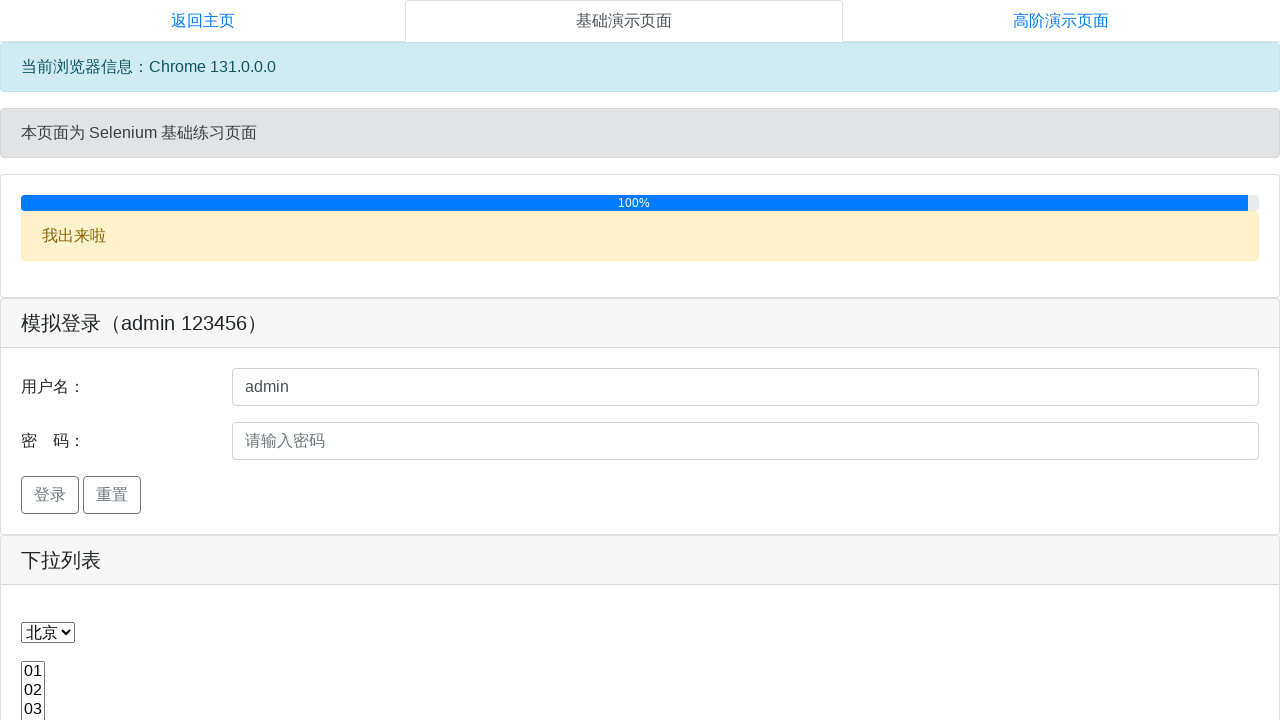

Retrieved text content from delayed element
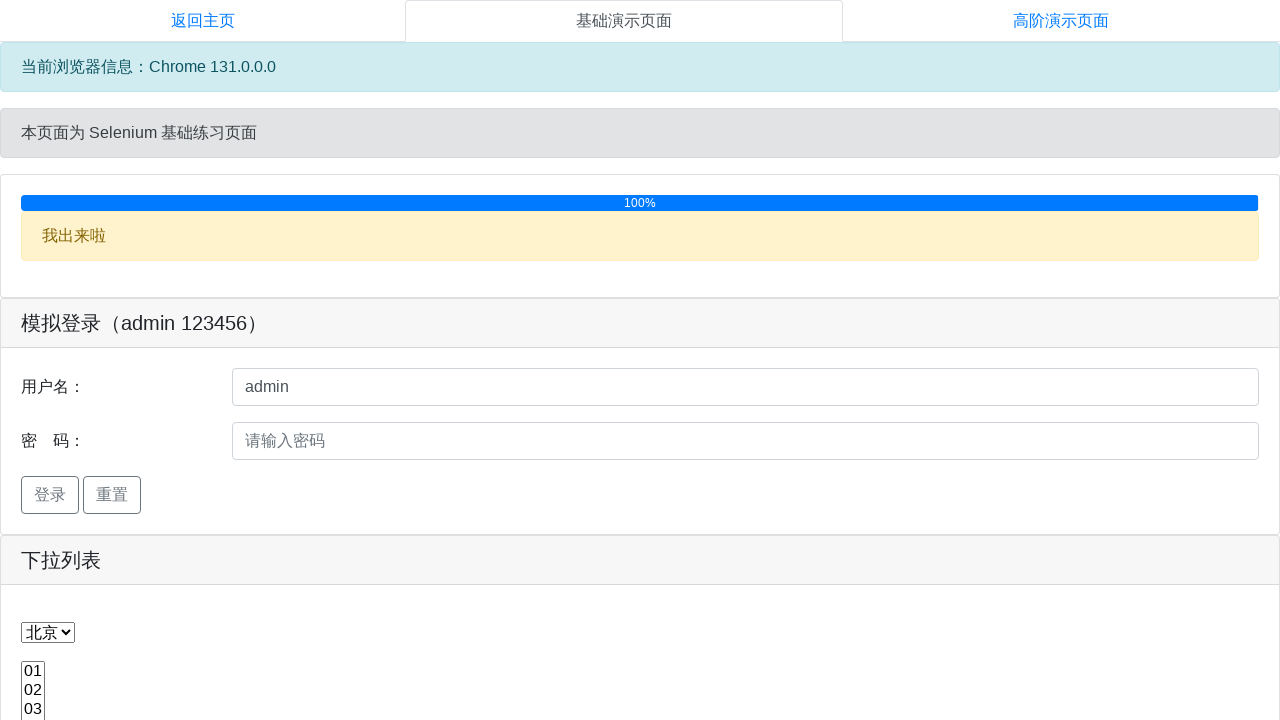

Verified that element text content equals '我出来啦'
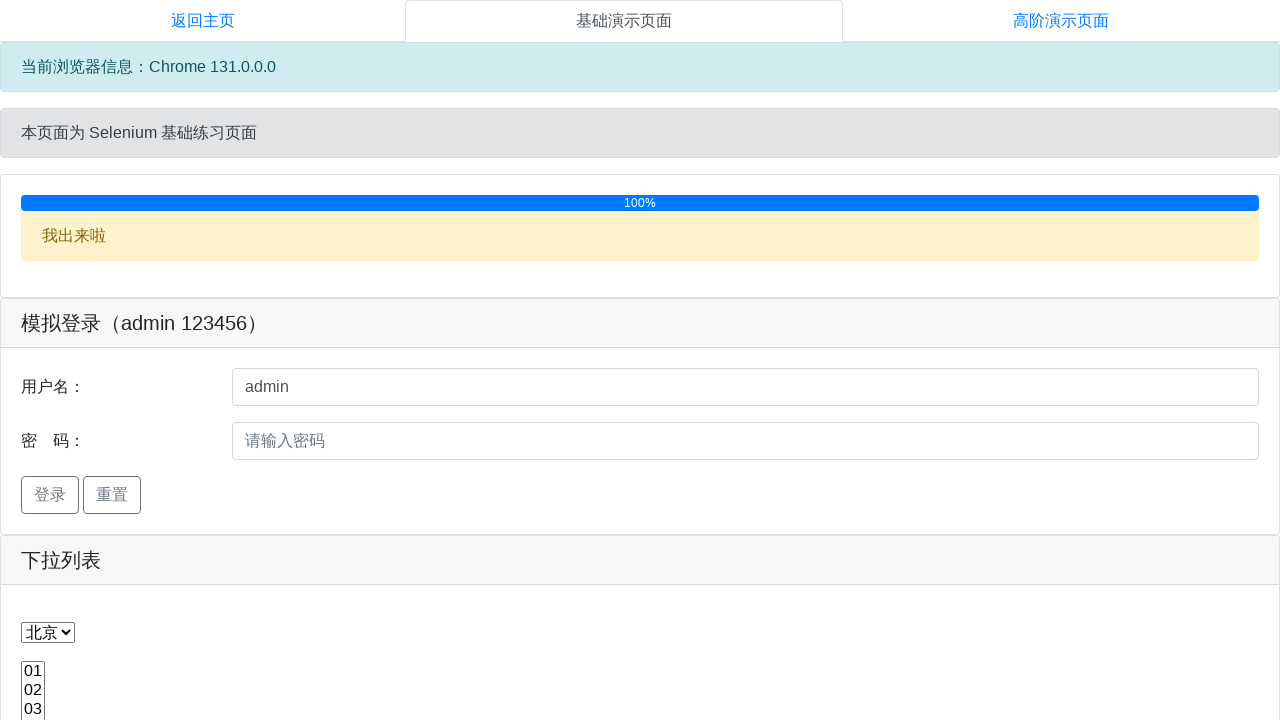

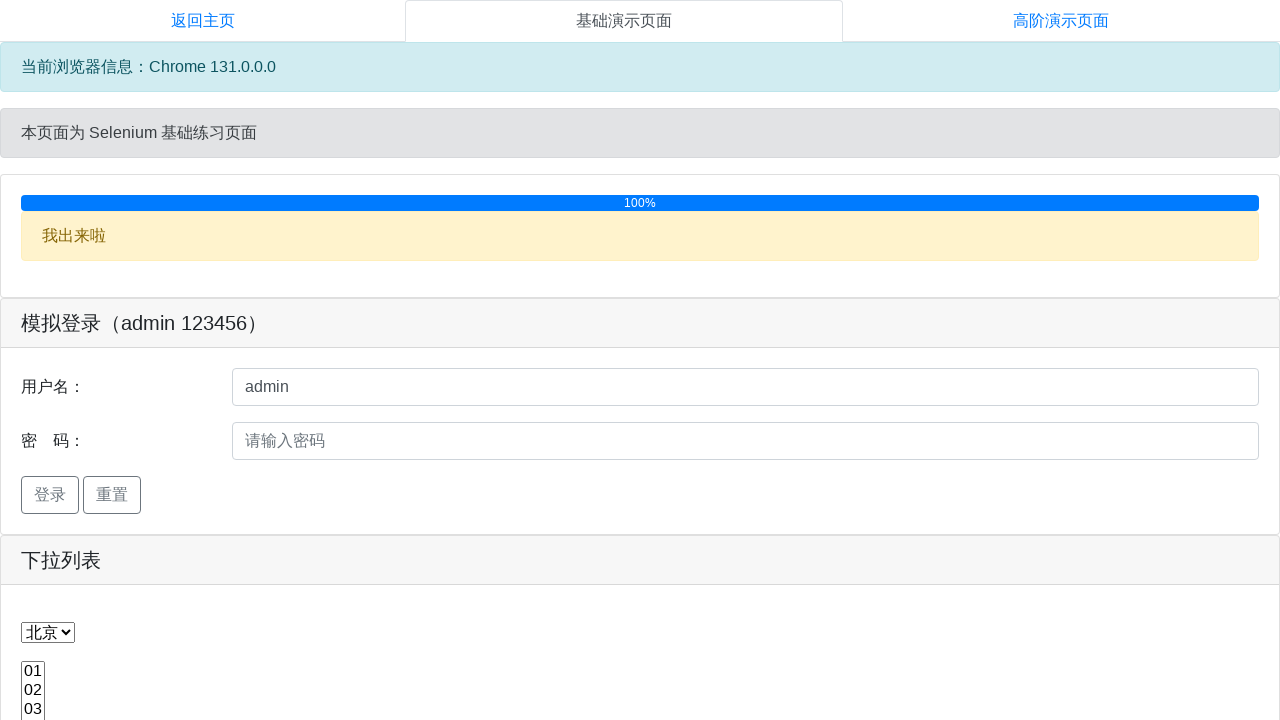